Tests VueJS custom dropdown by selecting three different options and verifying each selection is displayed correctly.

Starting URL: https://mikerodham.github.io/vue-dropdowns

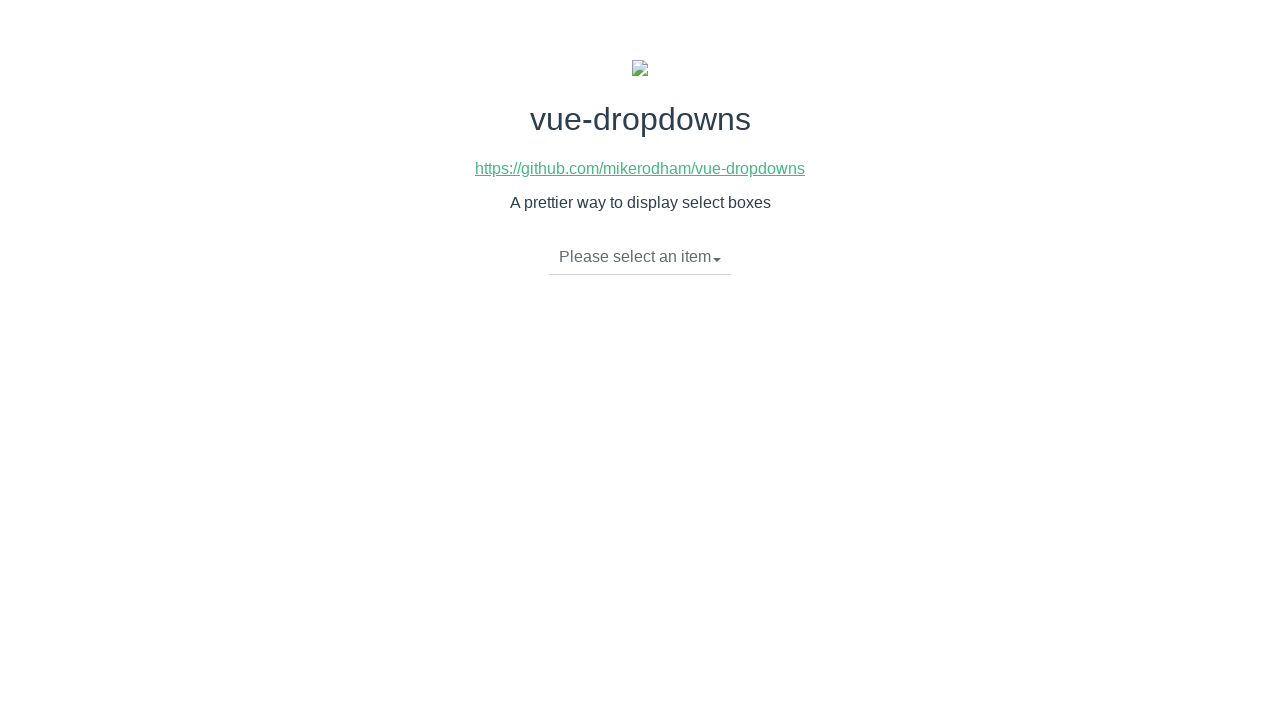

Clicked dropdown toggle to open menu at (640, 257) on li.dropdown-toggle
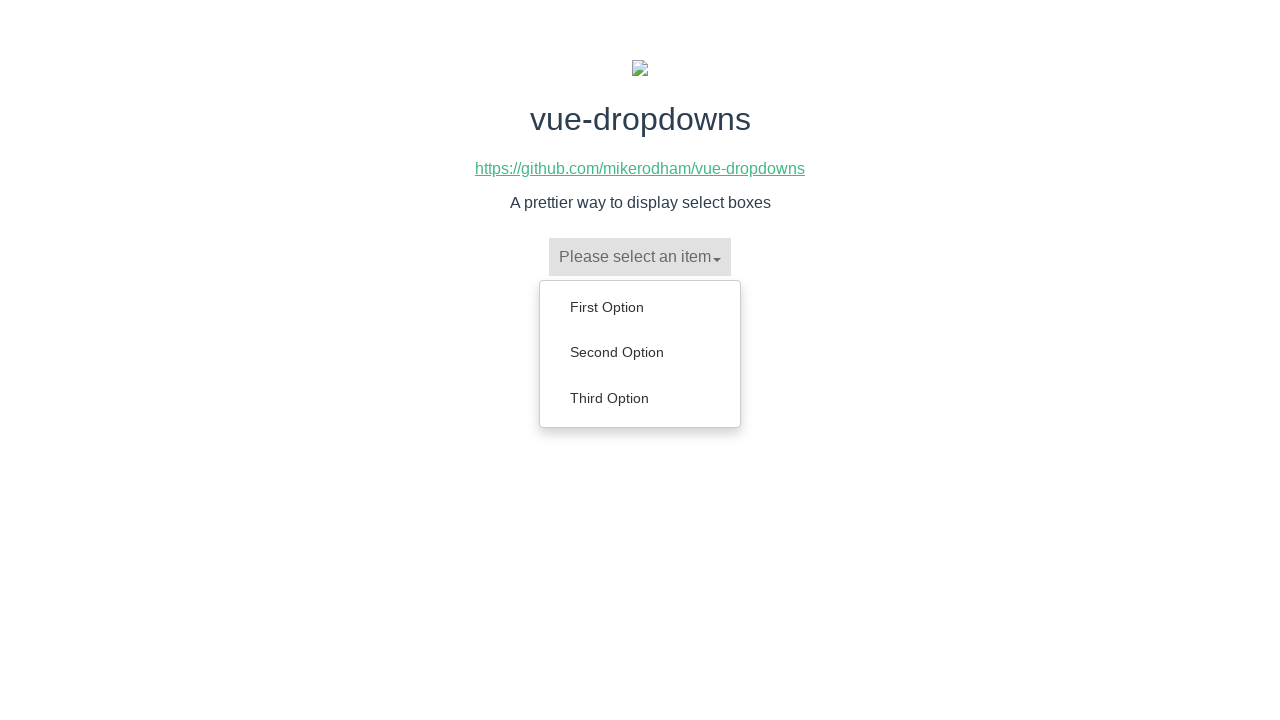

Dropdown menu items loaded
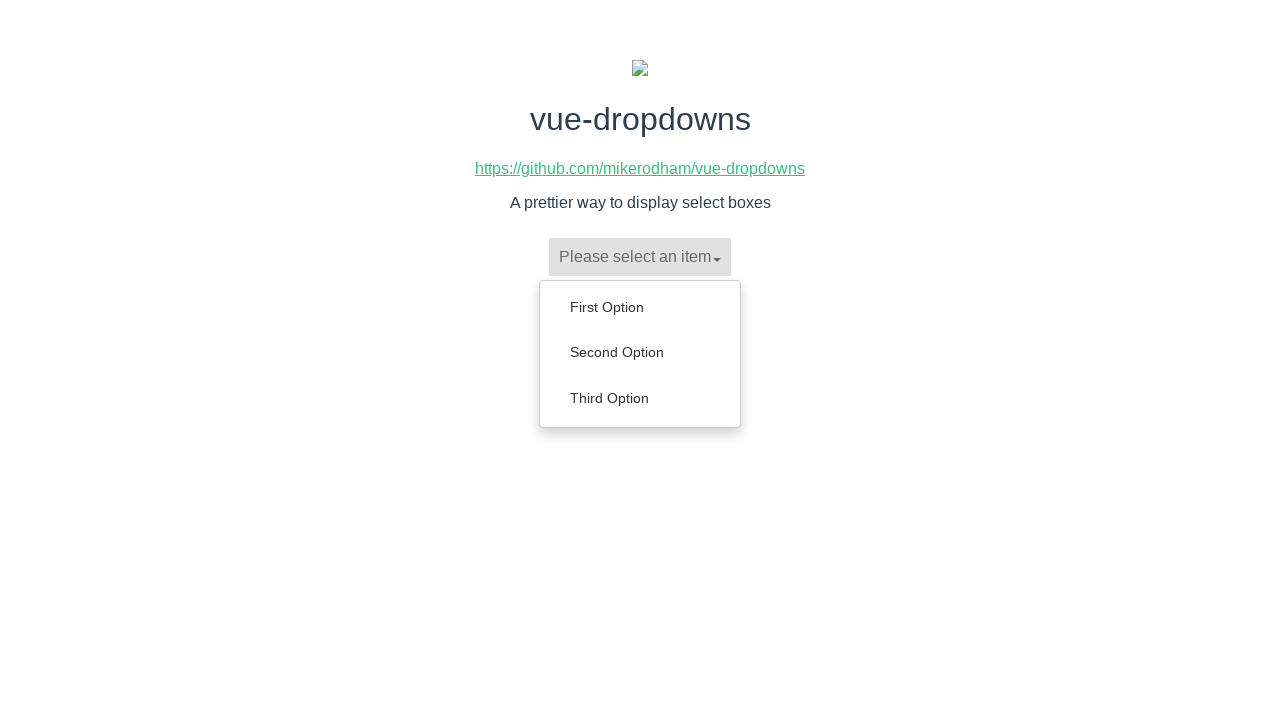

Selected 'First Option' from dropdown at (640, 307) on ul.dropdown-menu > li:has-text('First Option')
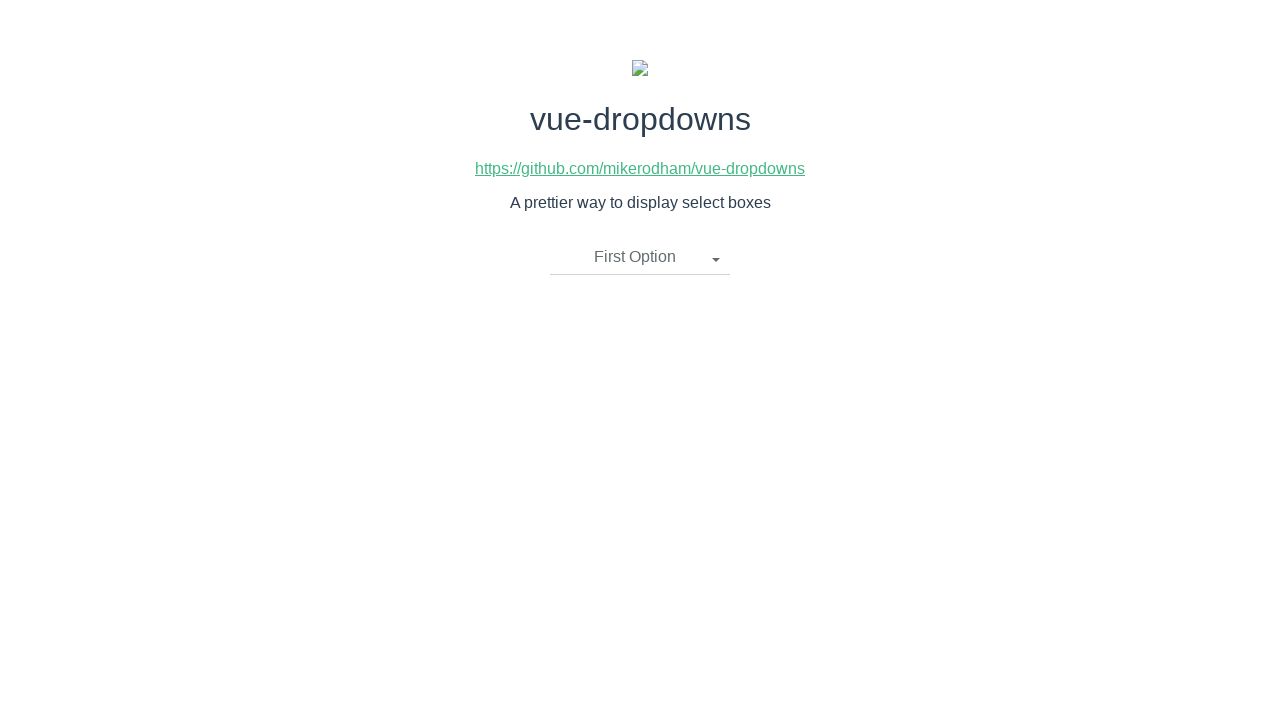

Verified 'First Option' is displayed in dropdown
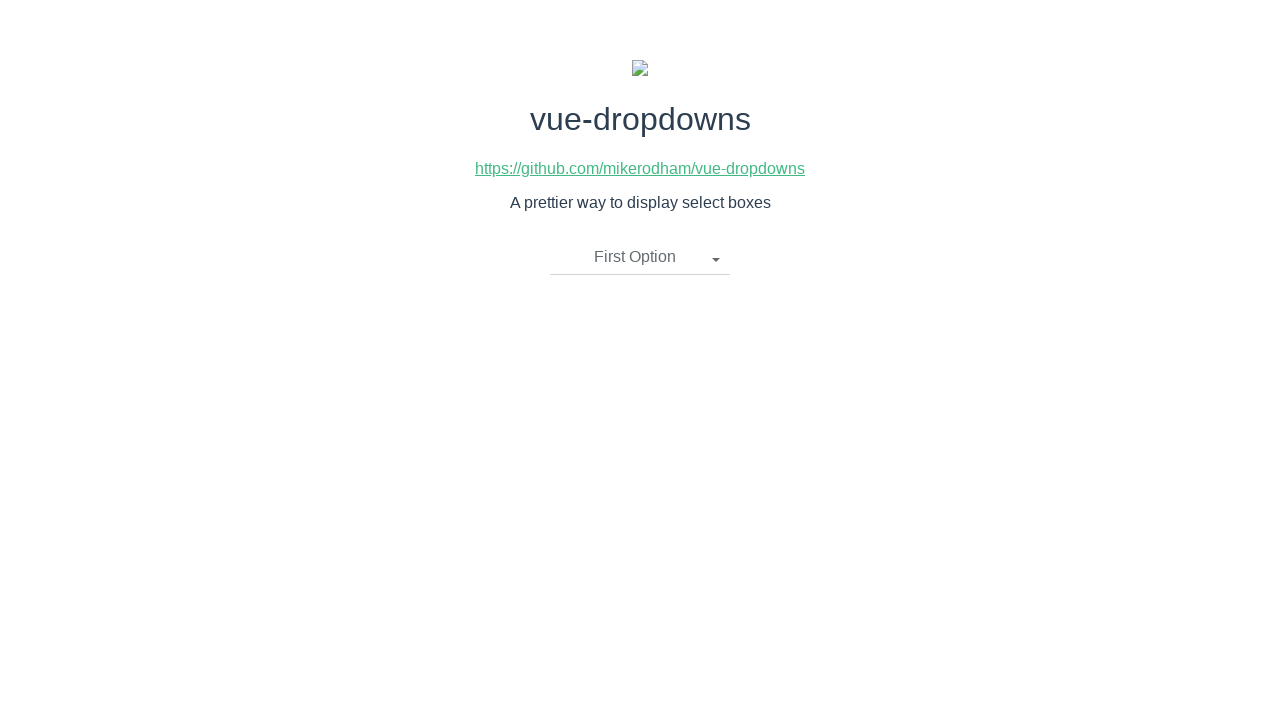

Clicked dropdown toggle to open menu at (640, 257) on li.dropdown-toggle
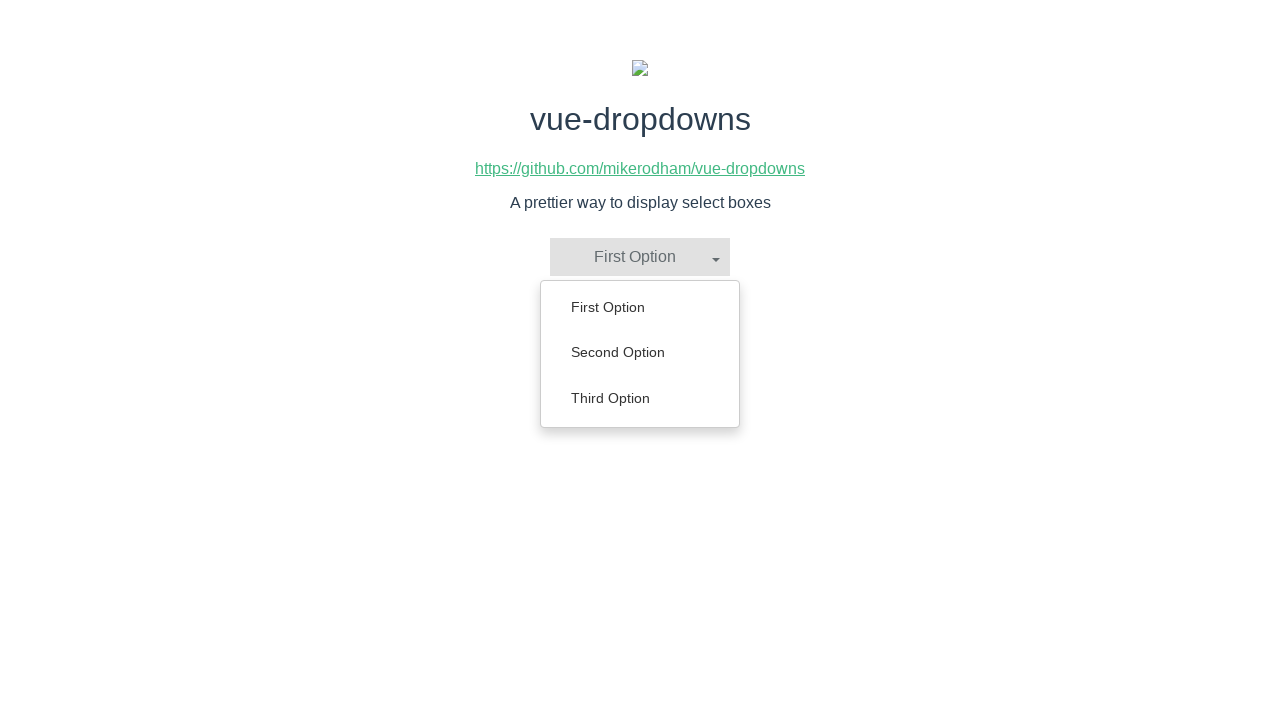

Dropdown menu items loaded
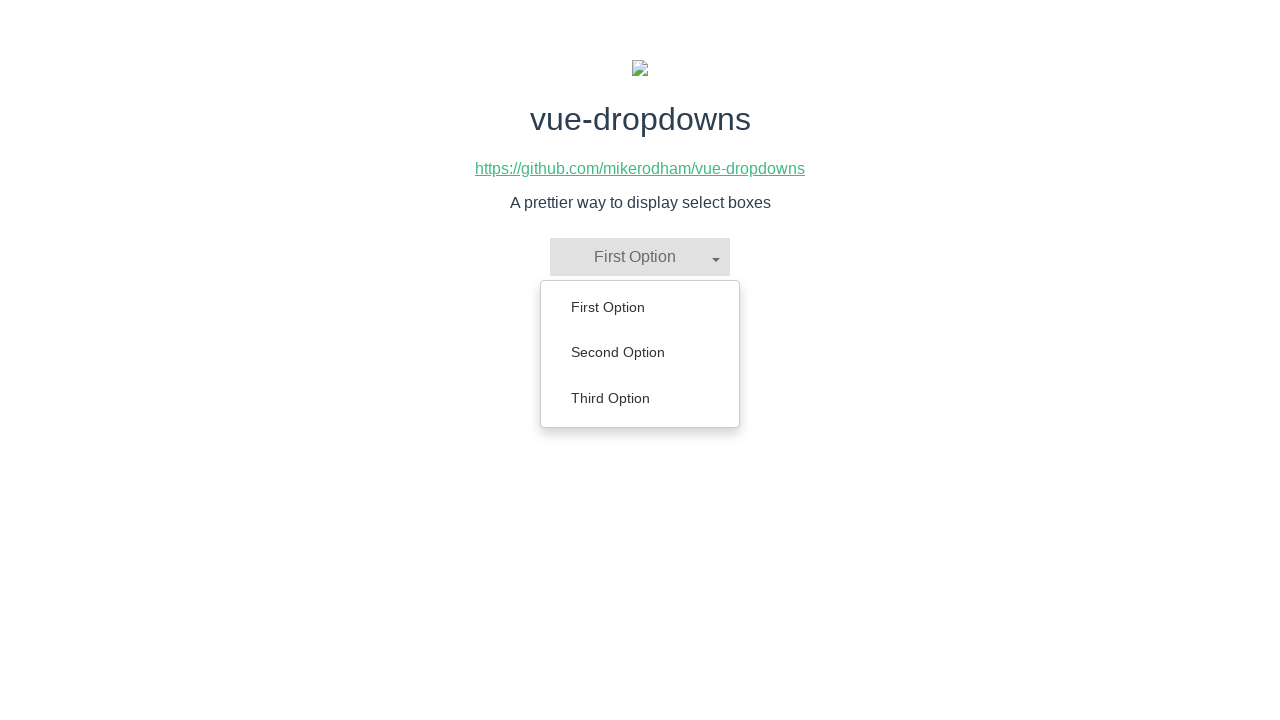

Selected 'Second Option' from dropdown at (640, 352) on ul.dropdown-menu > li:has-text('Second Option')
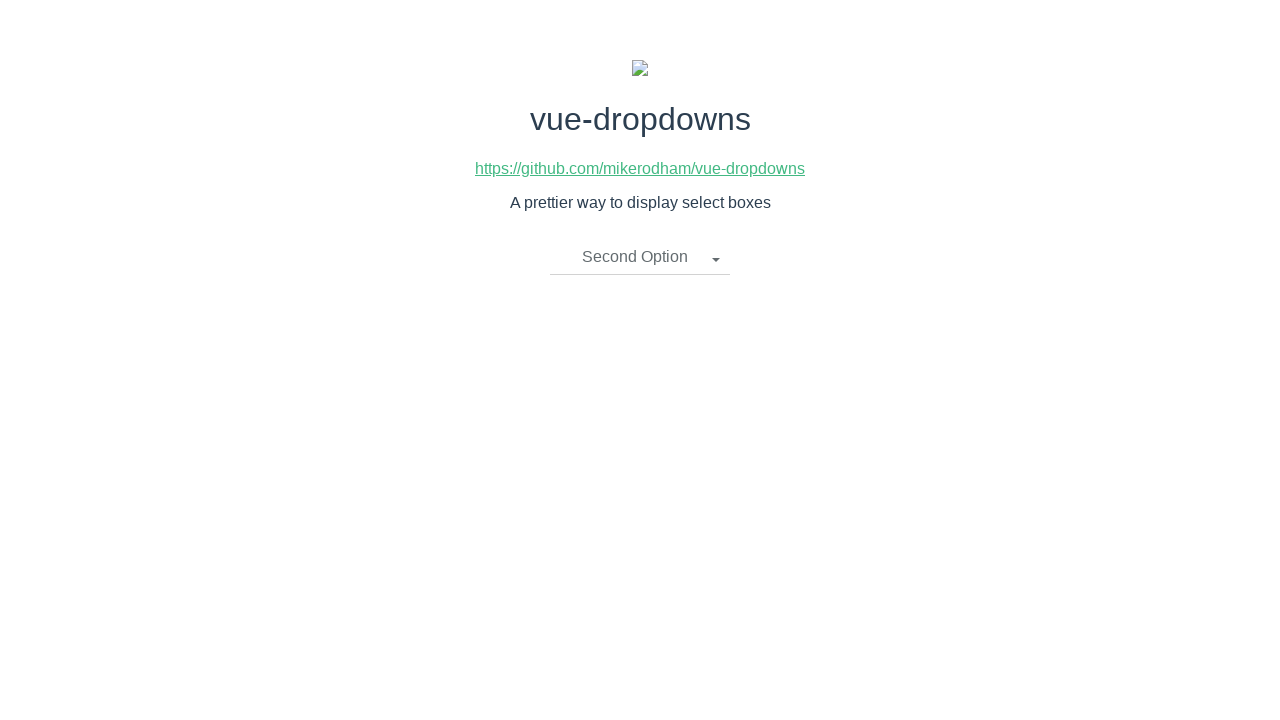

Verified 'Second Option' is displayed in dropdown
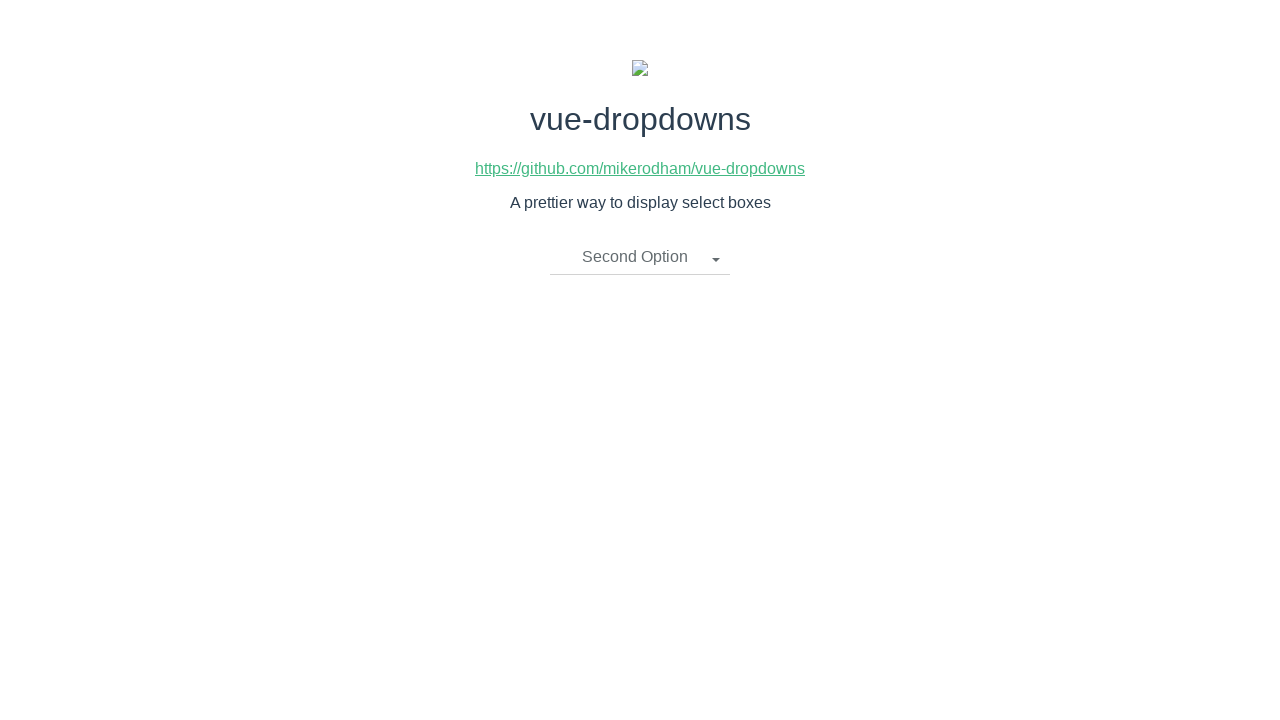

Clicked dropdown toggle to open menu at (640, 257) on li.dropdown-toggle
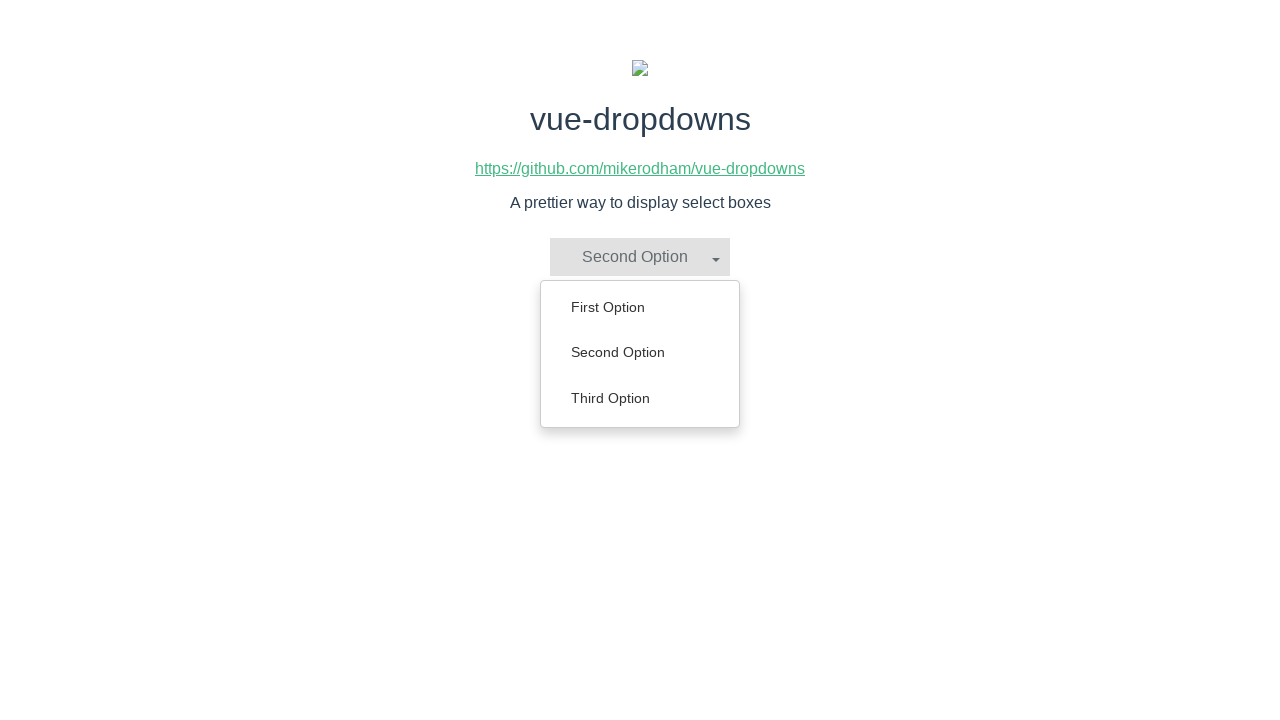

Dropdown menu items loaded
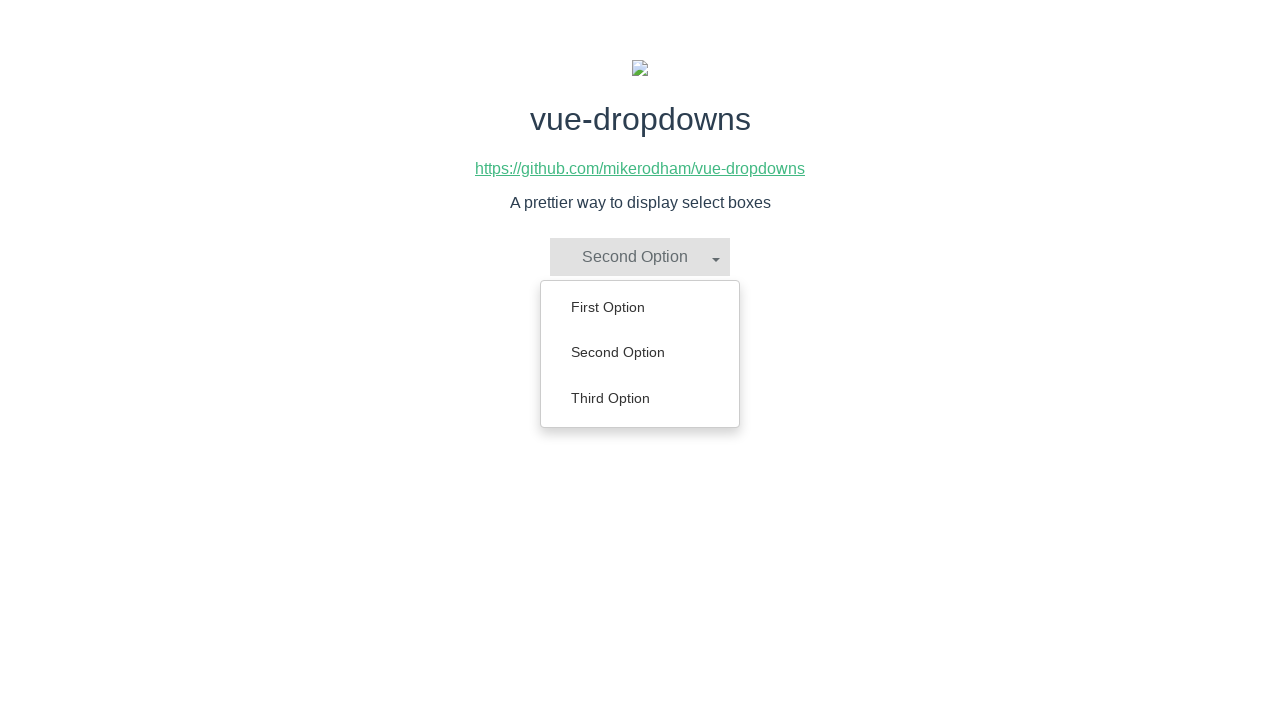

Selected 'Third Option' from dropdown at (640, 398) on ul.dropdown-menu > li:has-text('Third Option')
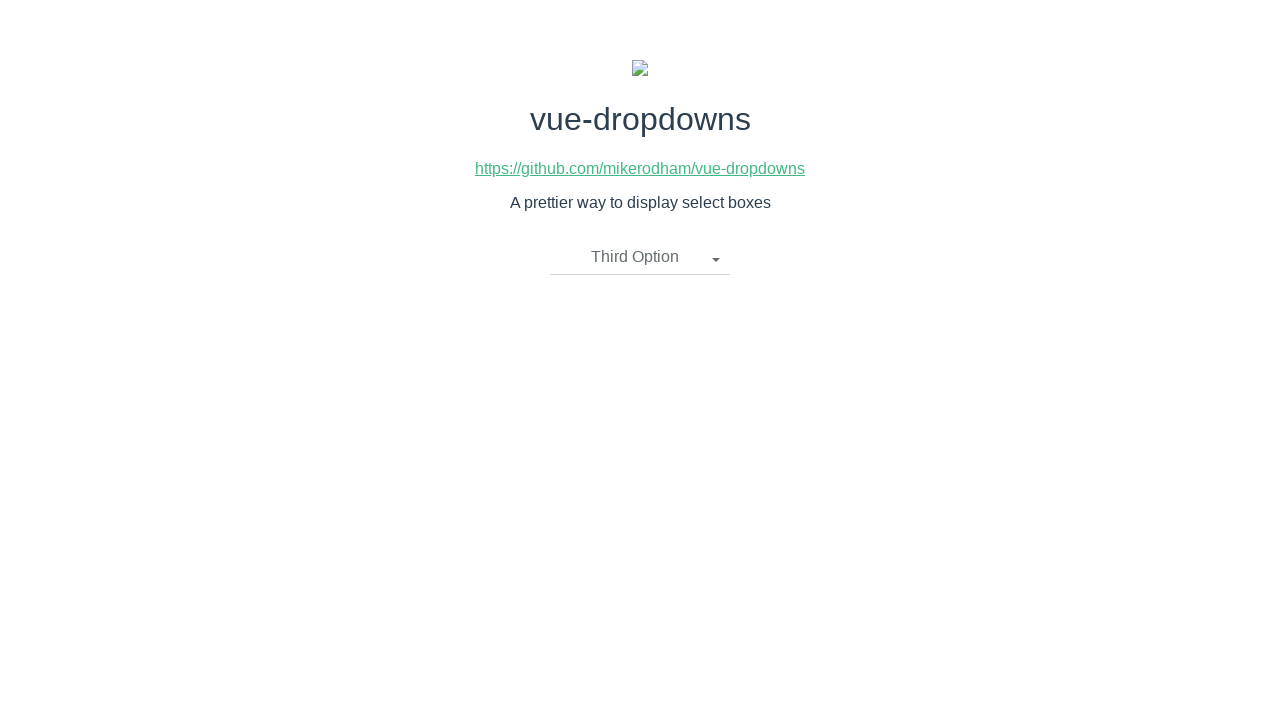

Verified 'Third Option' is displayed in dropdown
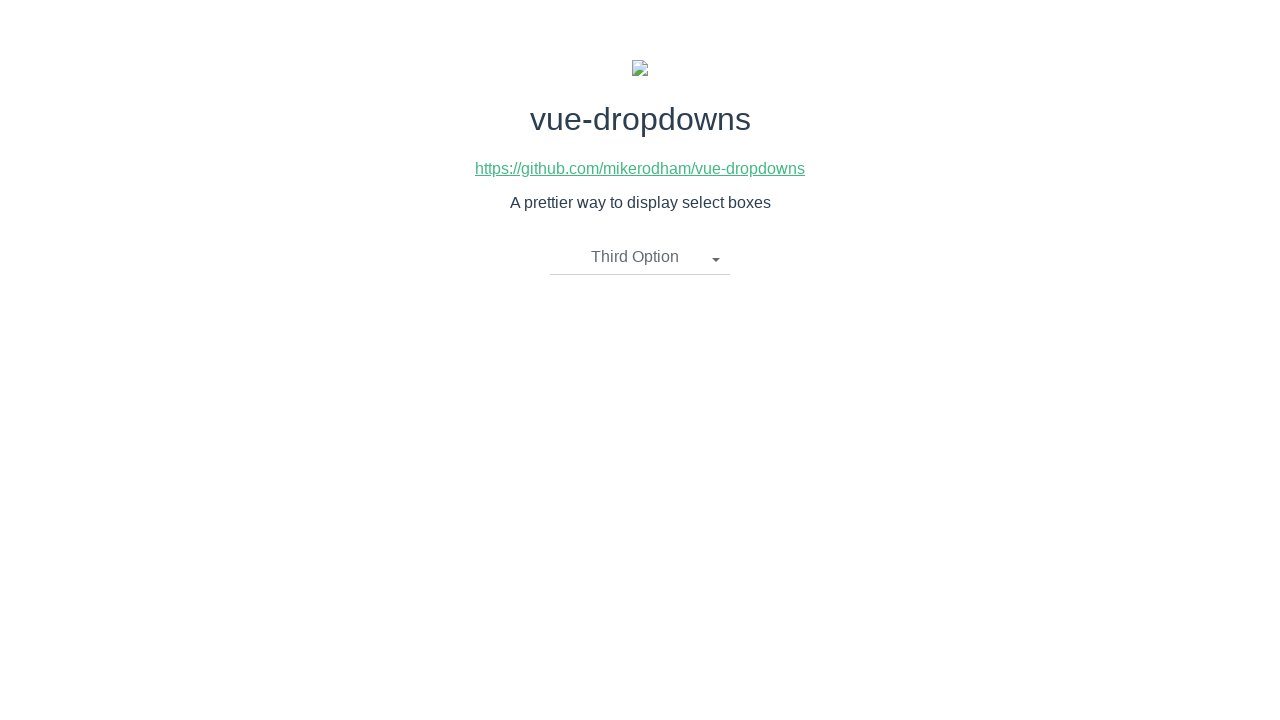

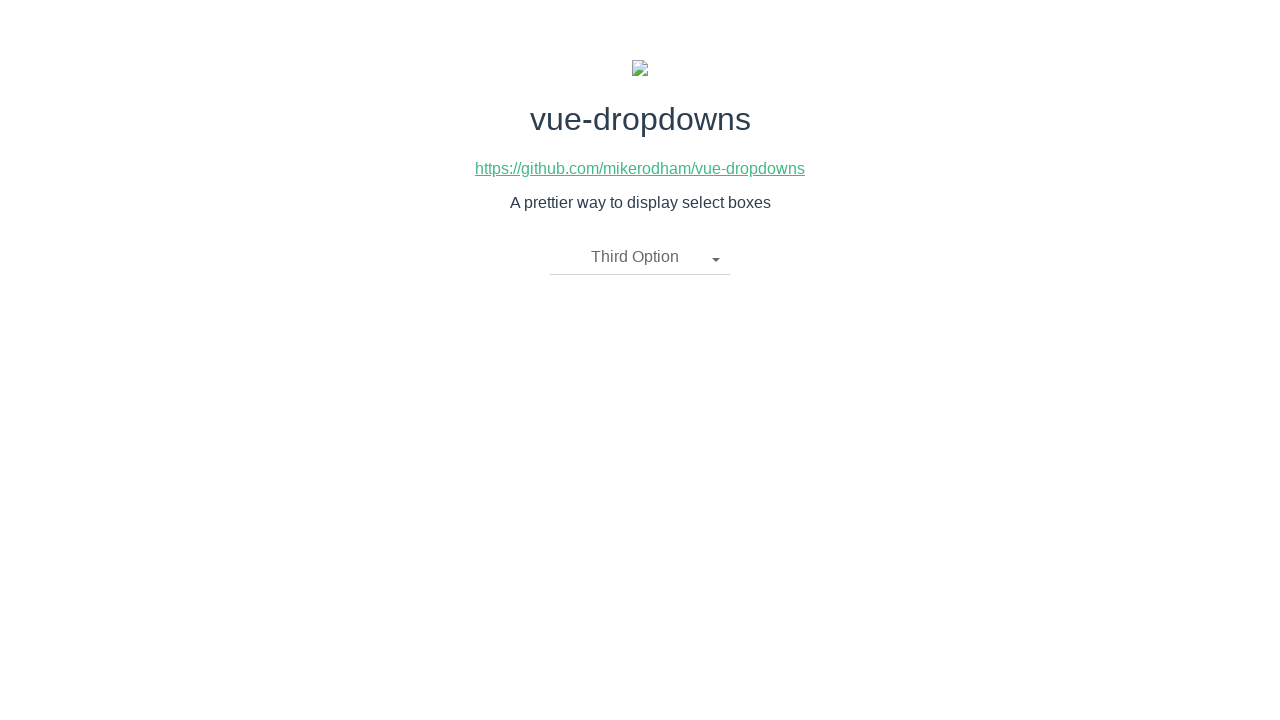